Tests registration form validation by attempting to register with an email but empty password field, verifying an error message is displayed

Starting URL: http://practice.automationtesting.in/

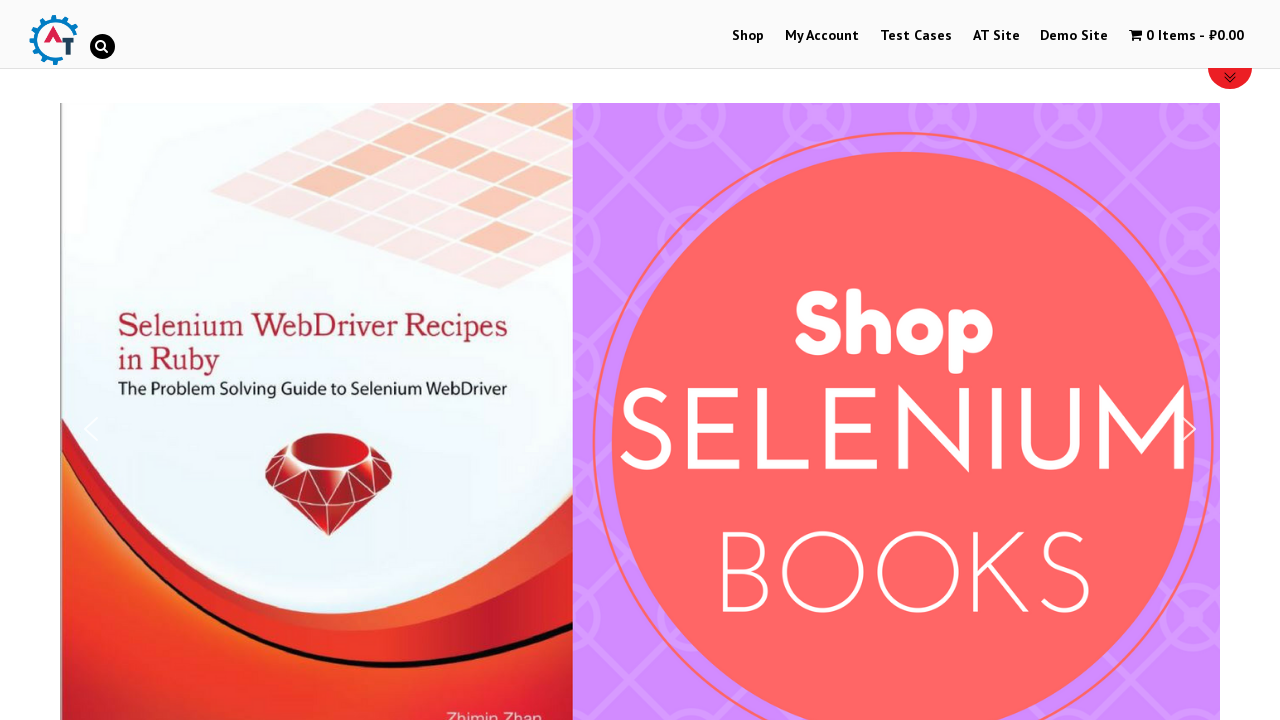

Clicked on My Account menu at (822, 36) on xpath=//a[contains(text(),'My Account')]
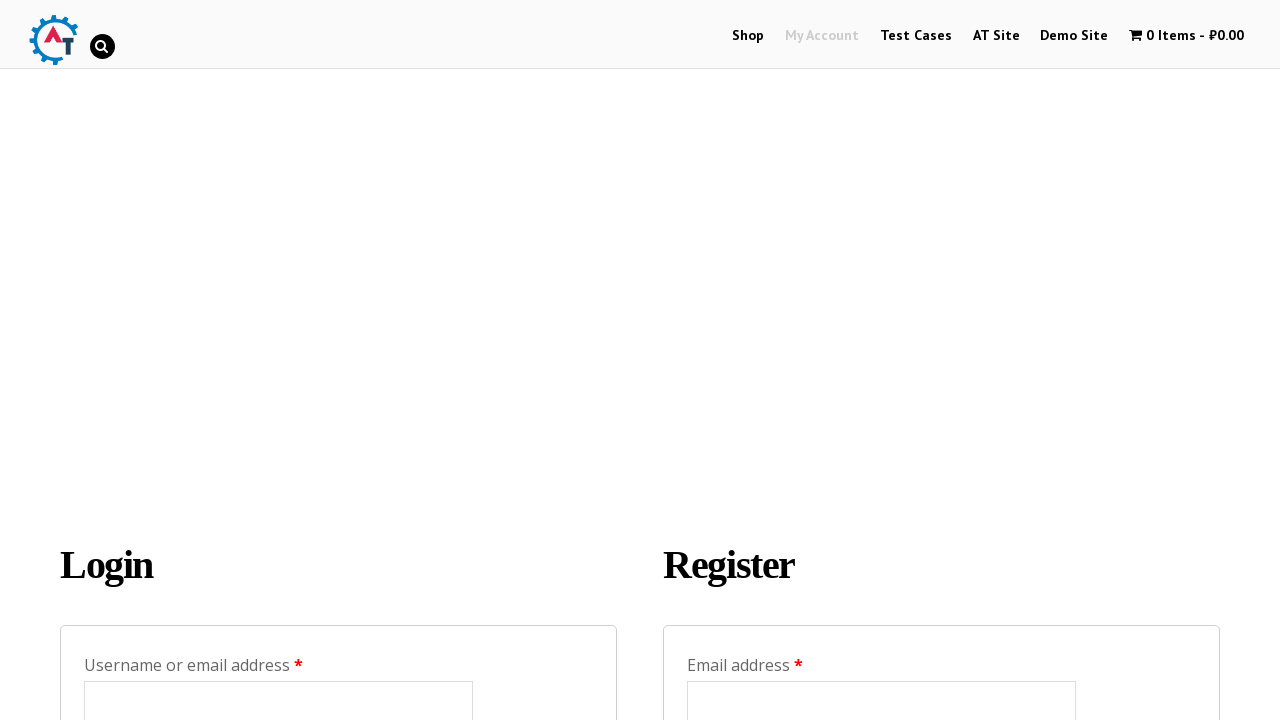

Entered email address 'testuser456@example.com' in registration form on #reg_email
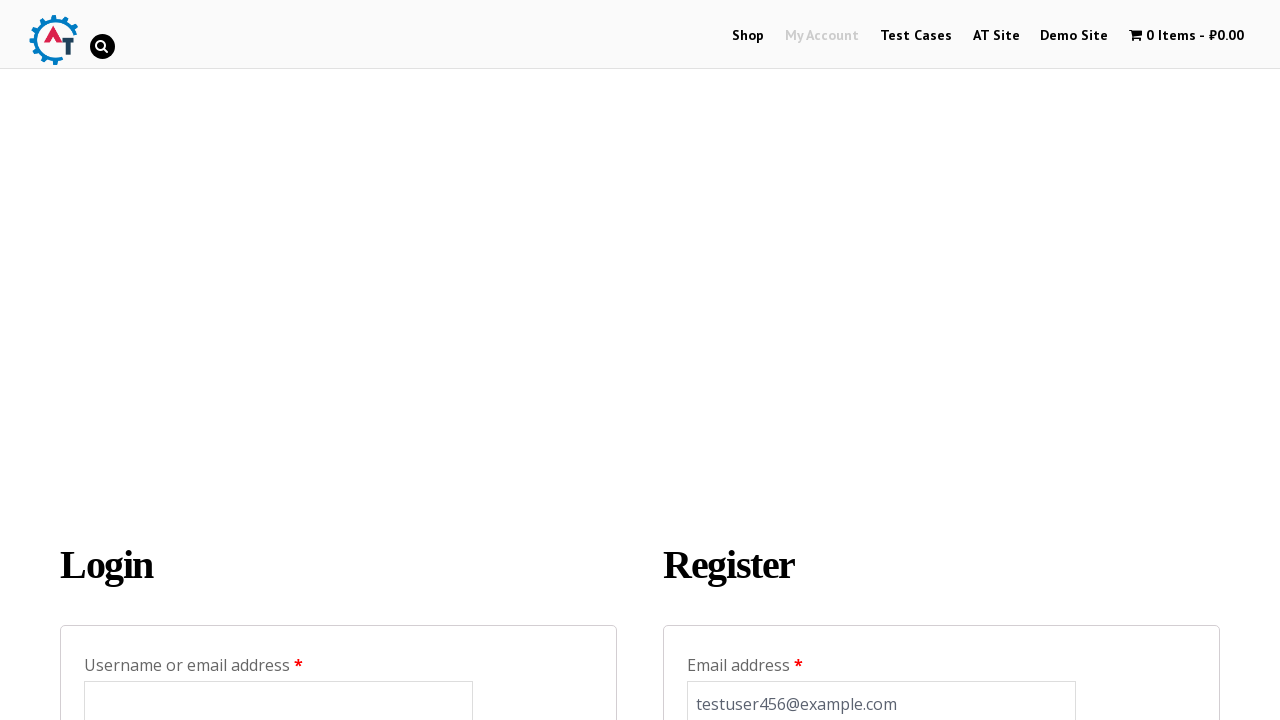

Clicked Register button with empty password field at (744, 360) on input[value='Register']
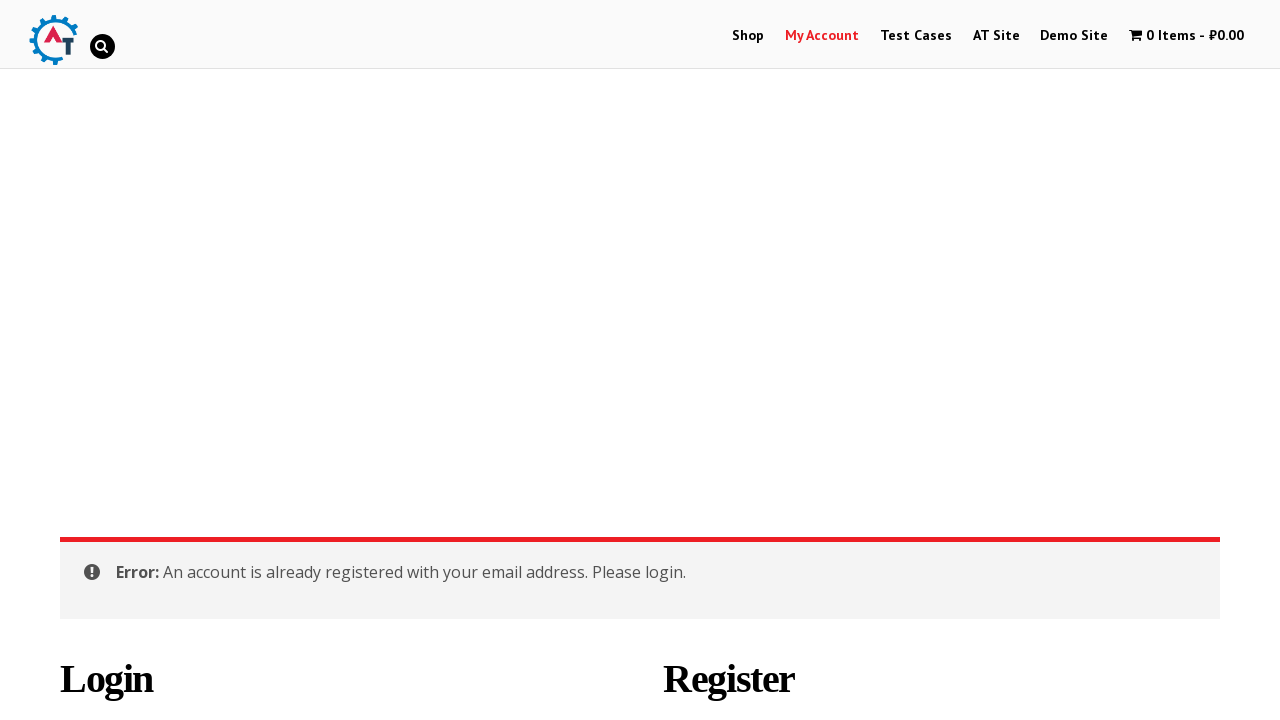

Validation error message appeared for empty password field
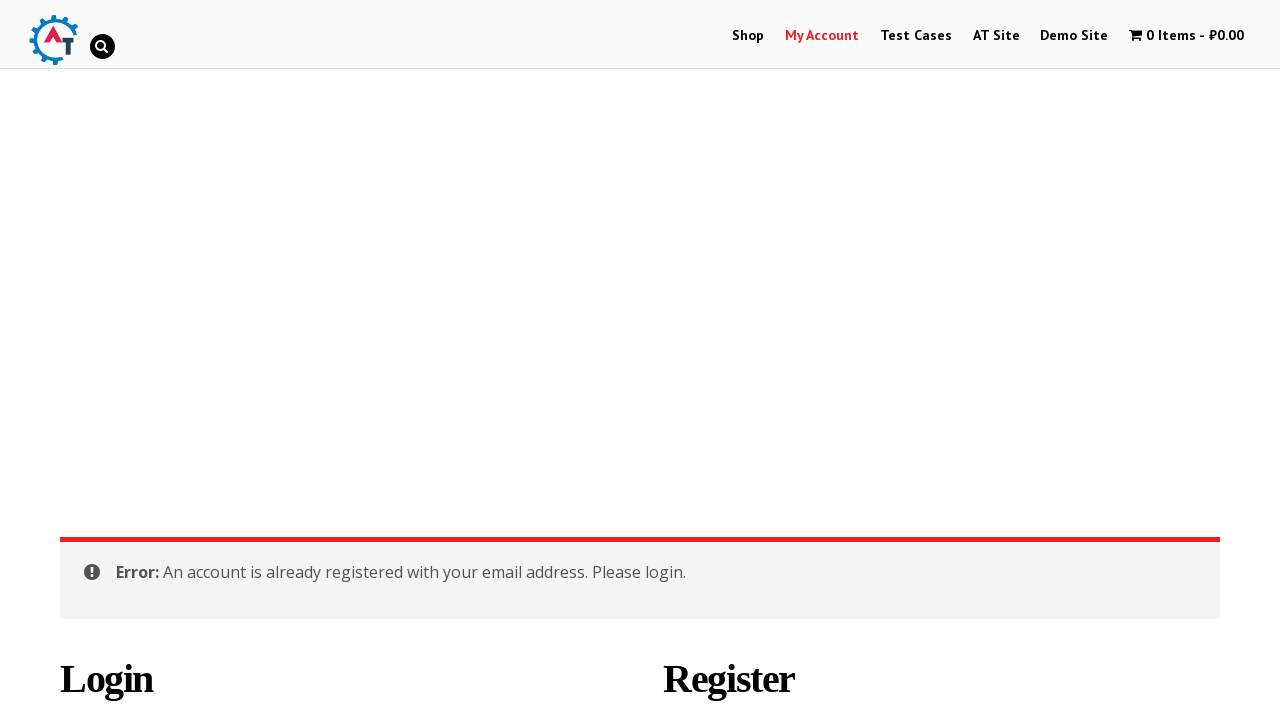

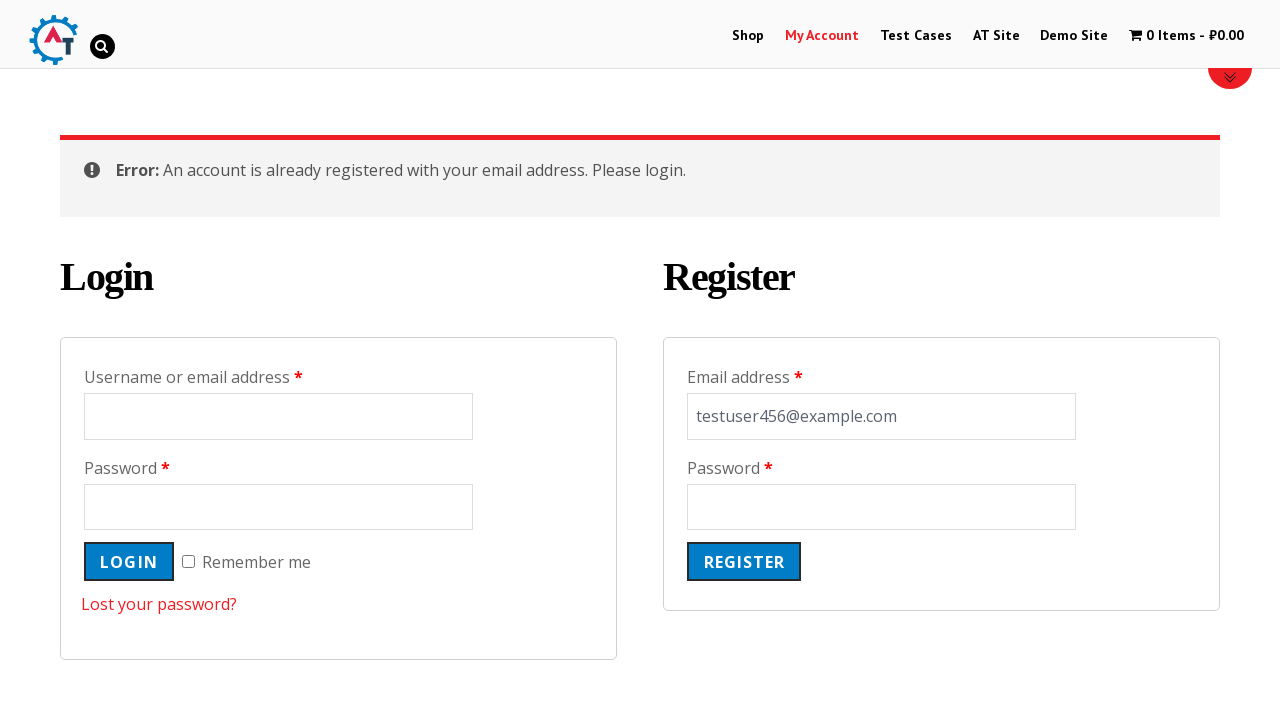